Tests timer-based alert by clicking a button that triggers a delayed alert and accepting it

Starting URL: https://demoqa.com/alerts

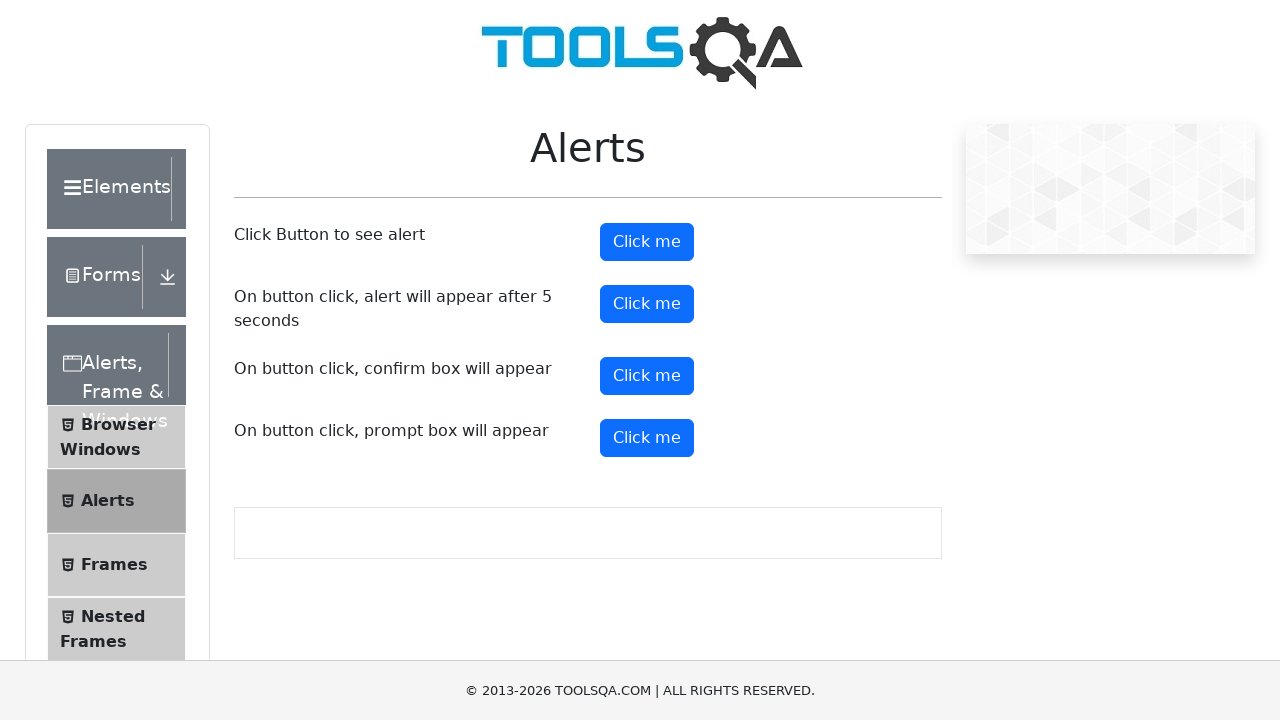

Set up dialog handler to automatically accept alerts
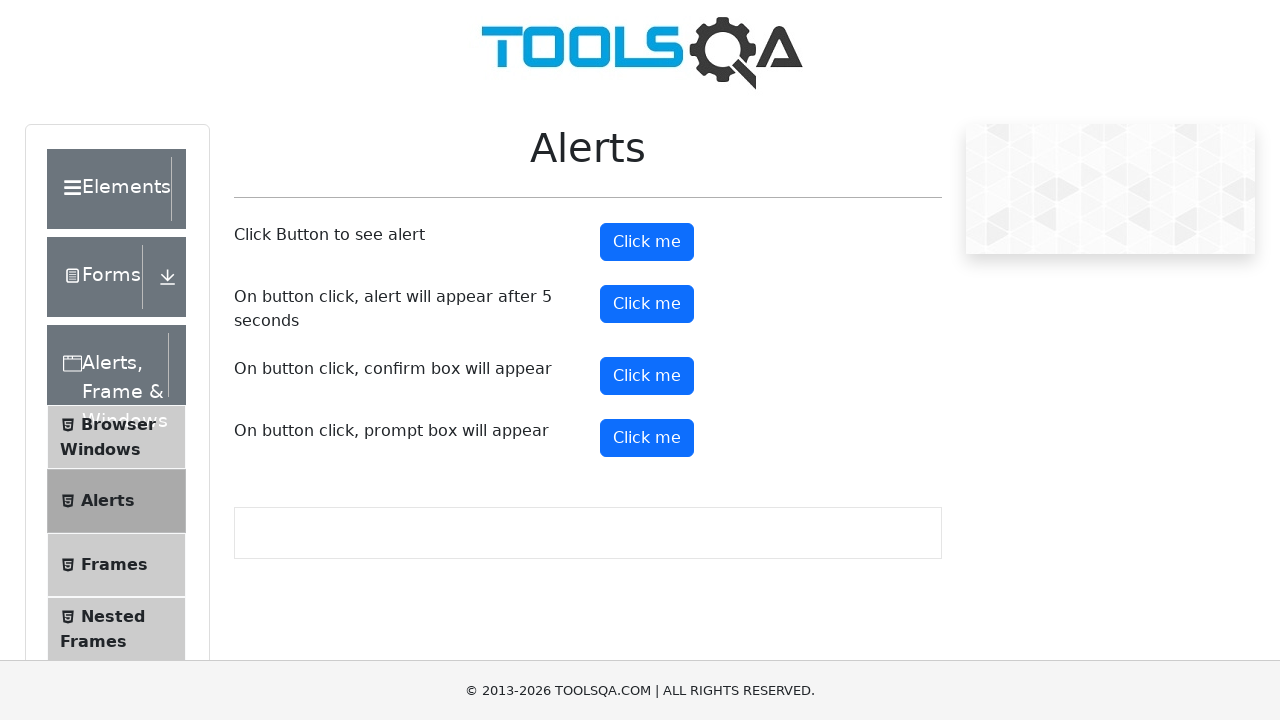

Clicked timer alert button to trigger delayed alert at (647, 304) on button#timerAlertButton
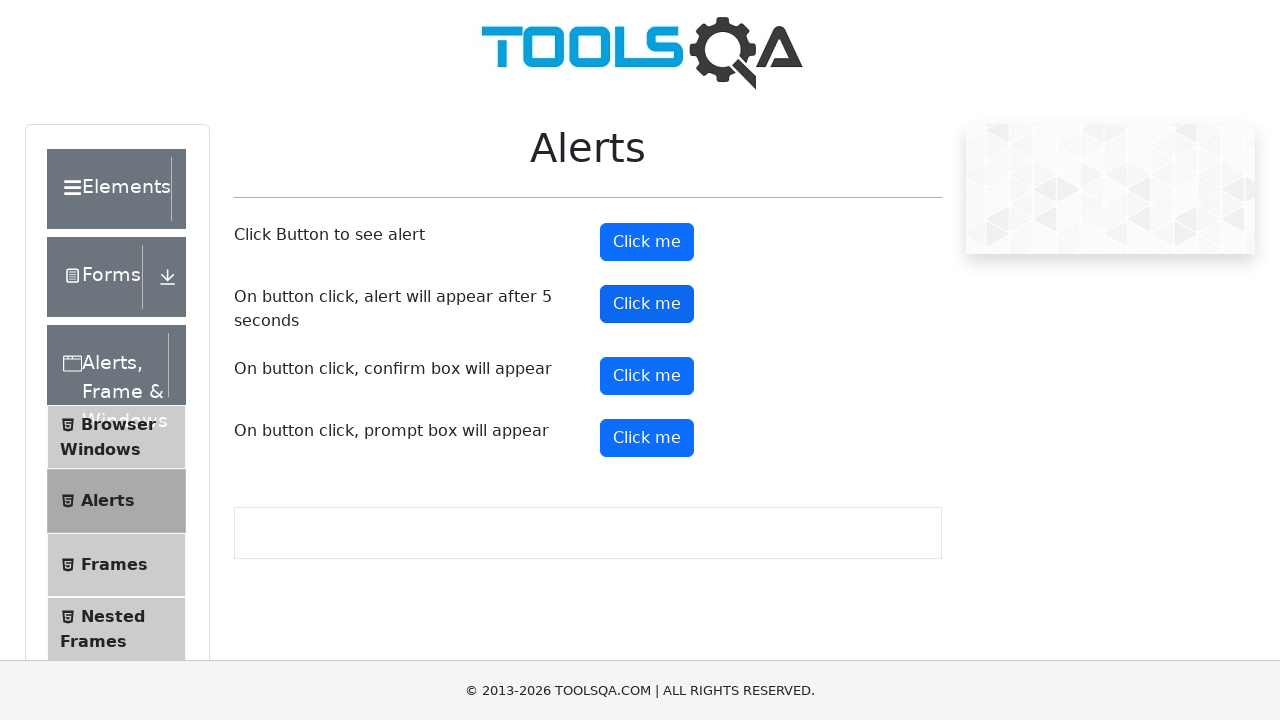

Waited 5 seconds for timer-based alert to appear and be accepted
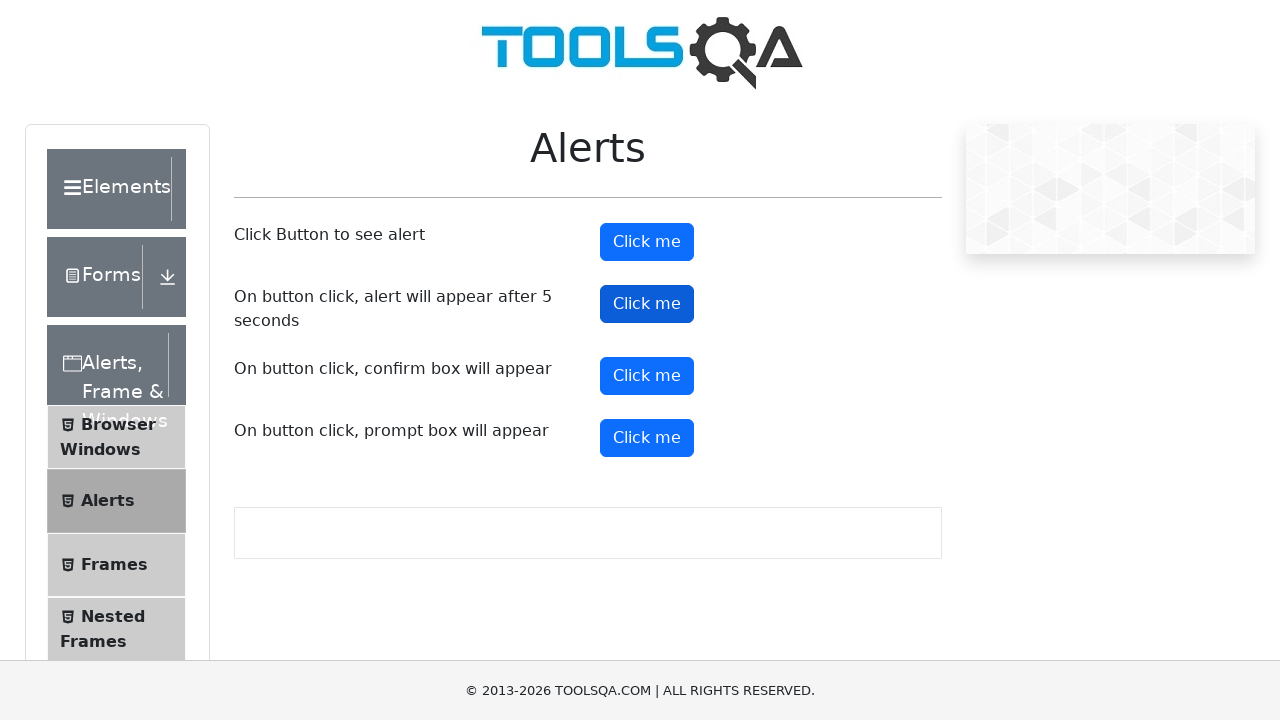

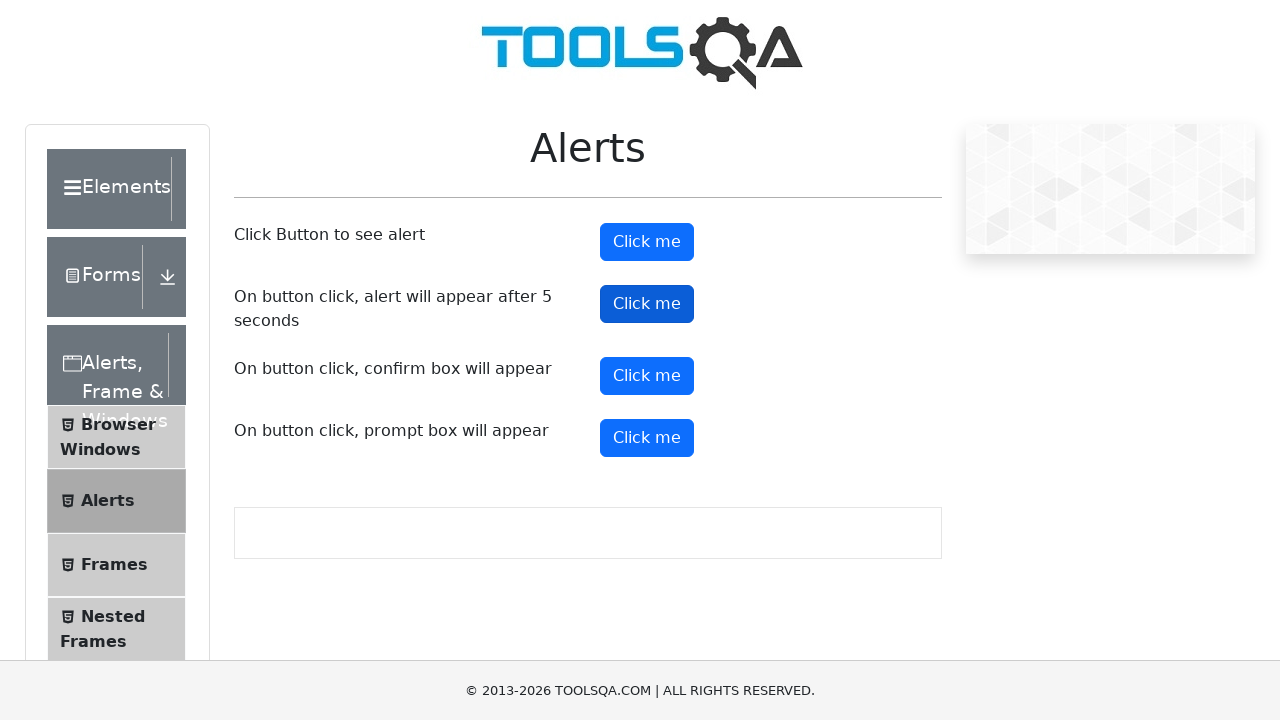